Tests button interactions including getting position, color, size, and clicking to navigate home

Starting URL: https://www.leafground.com/button.xhtml

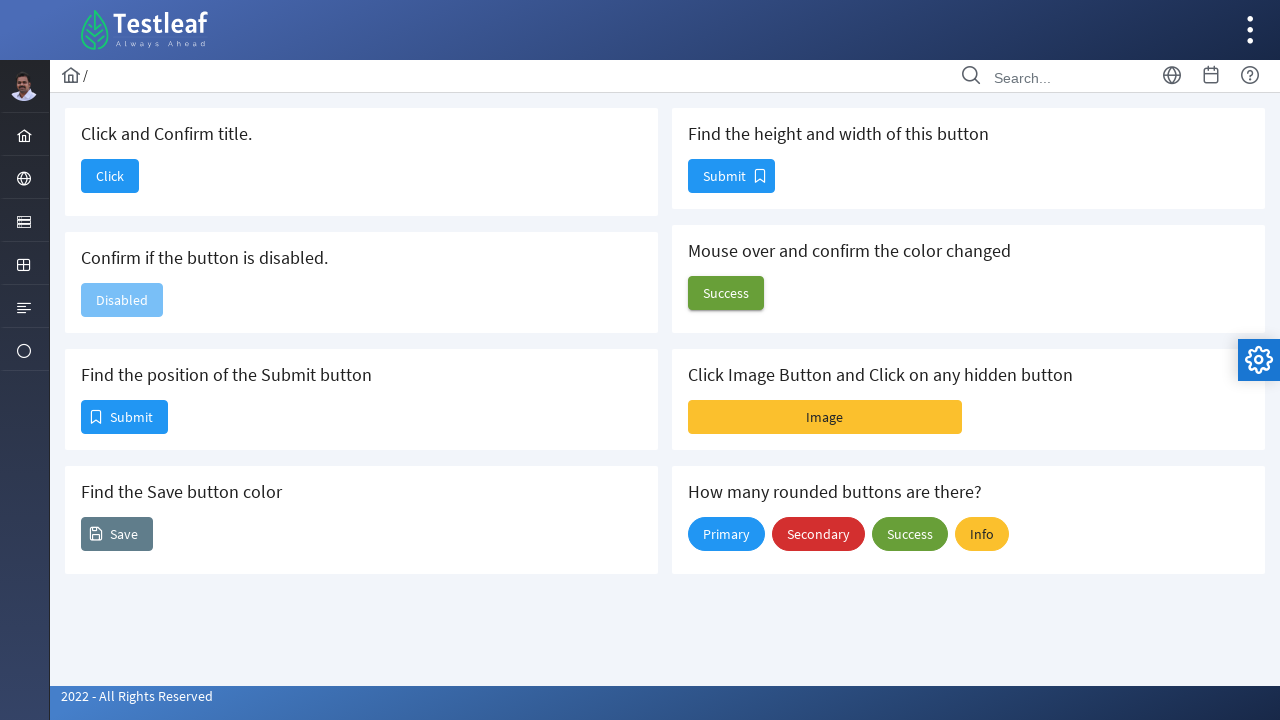

Located Submit button element
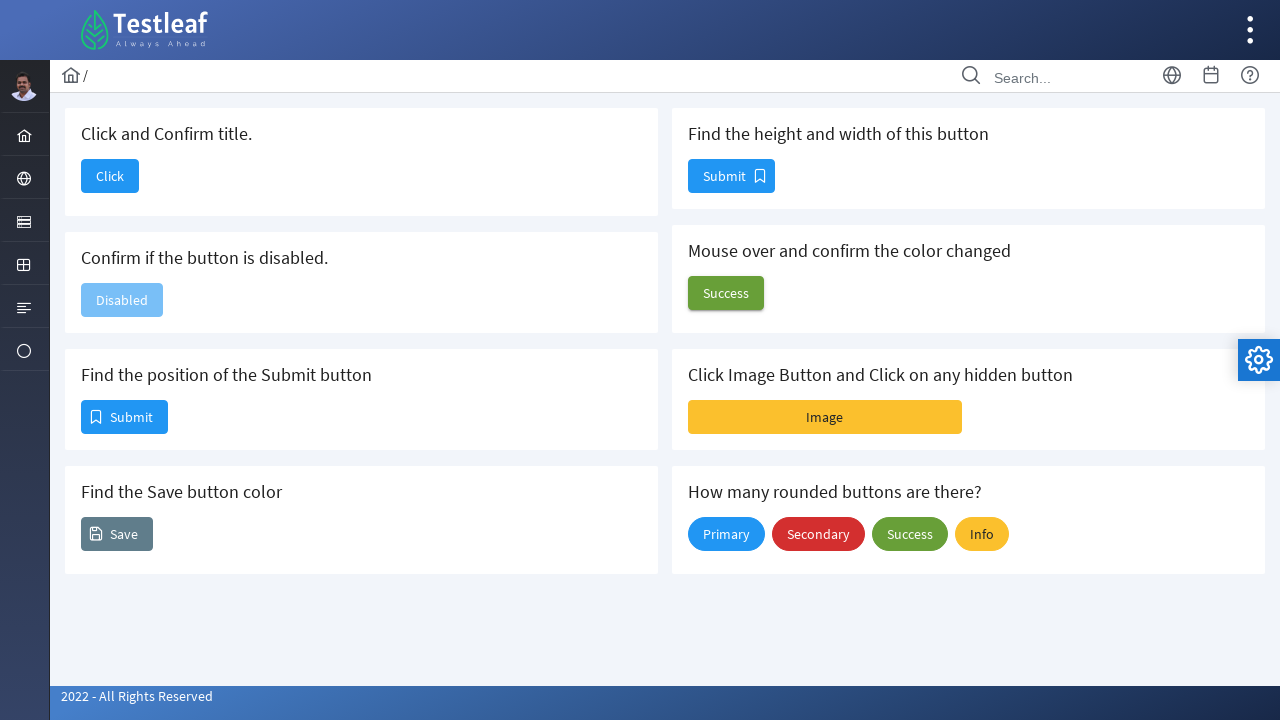

Retrieved Submit button position - X: 82, Y: 401
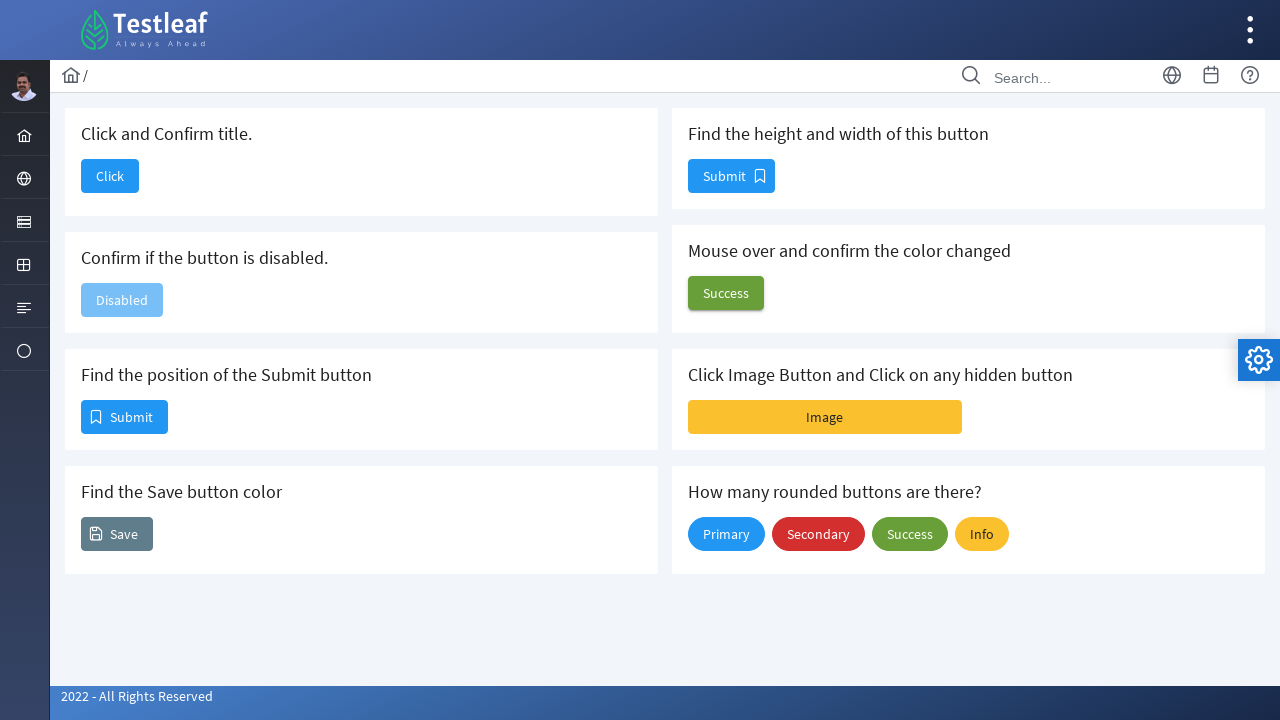

Located Save button element
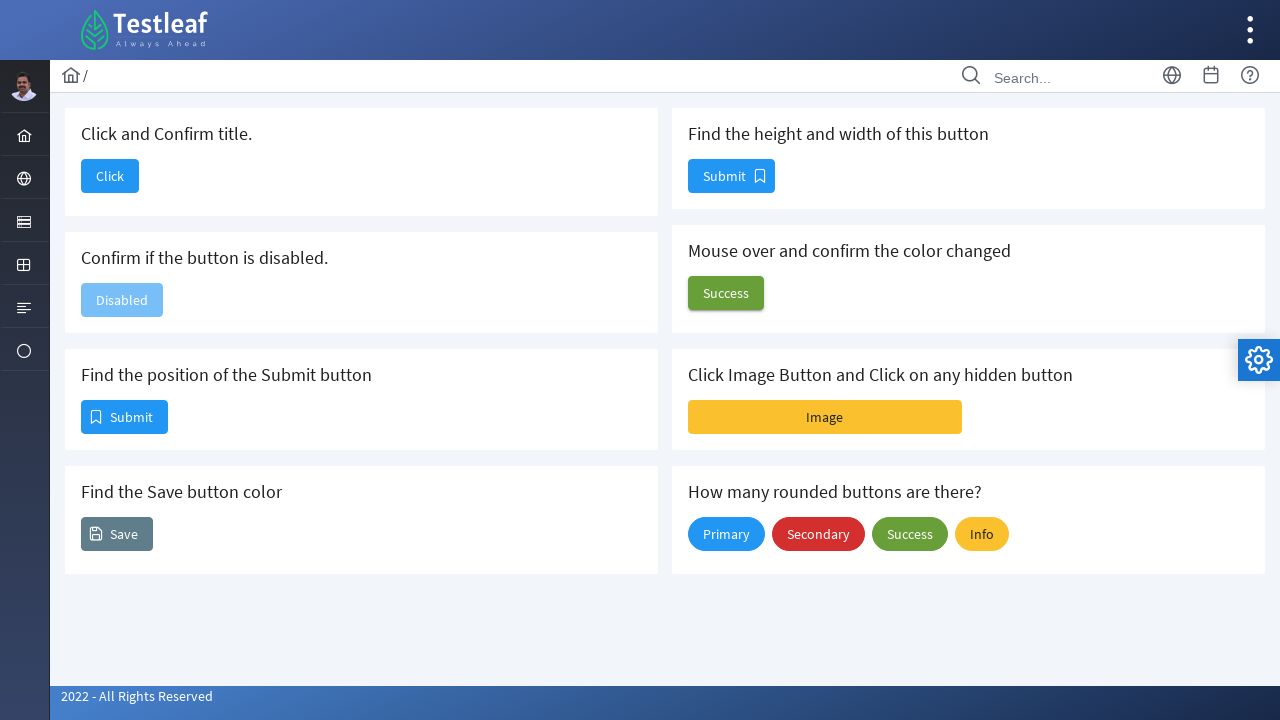

Located size button element
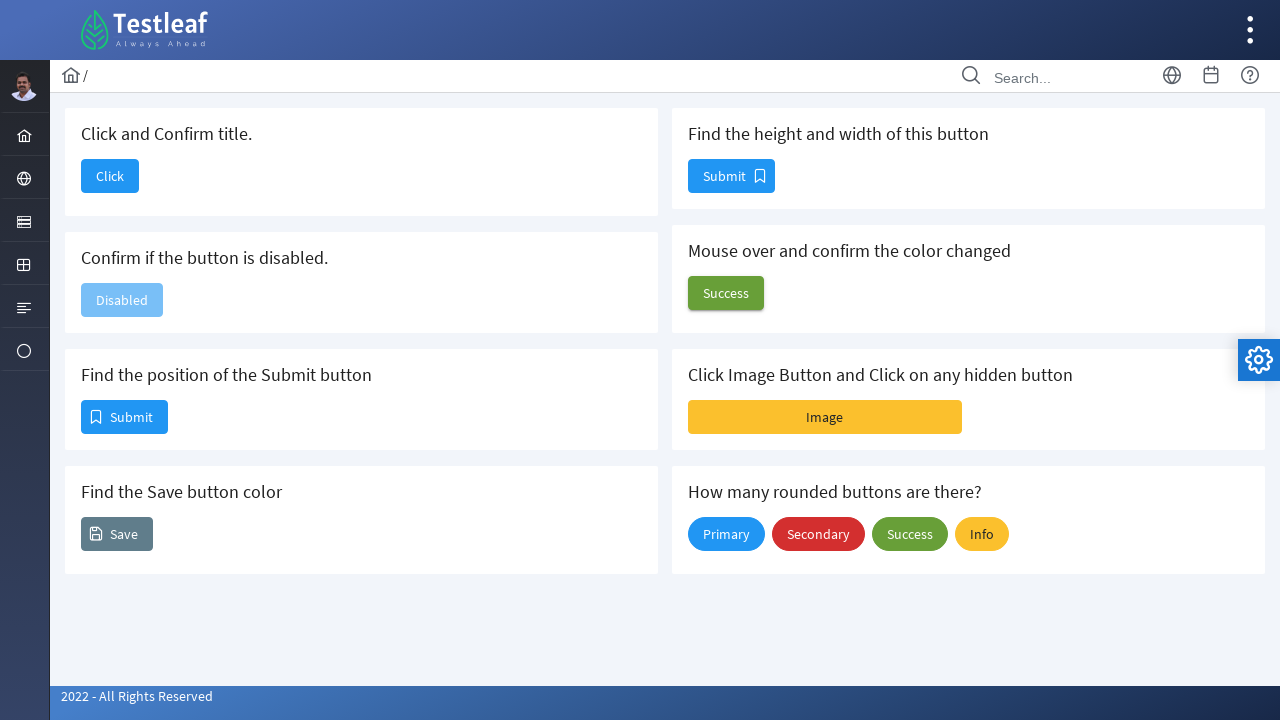

Retrieved button size - Height: 32, Width: 85
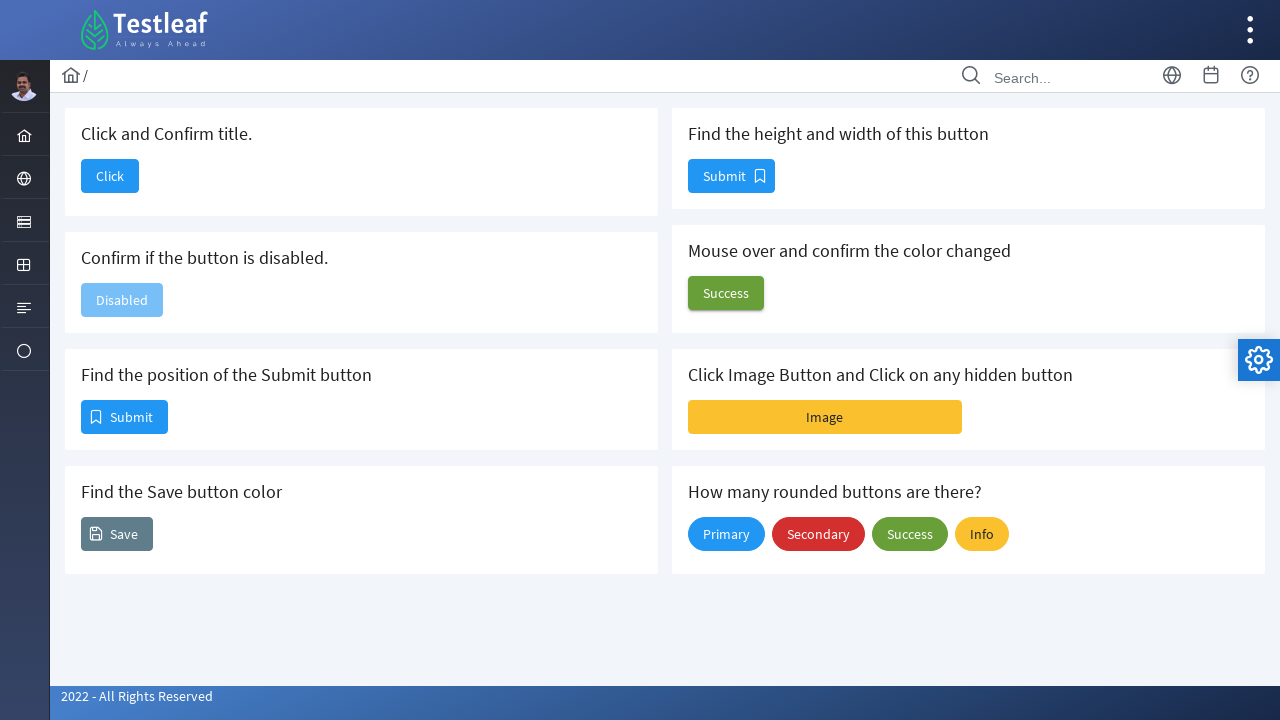

Clicked Home button to navigate home at (110, 176) on xpath=//*[@id='j_idt88:j_idt90']/span
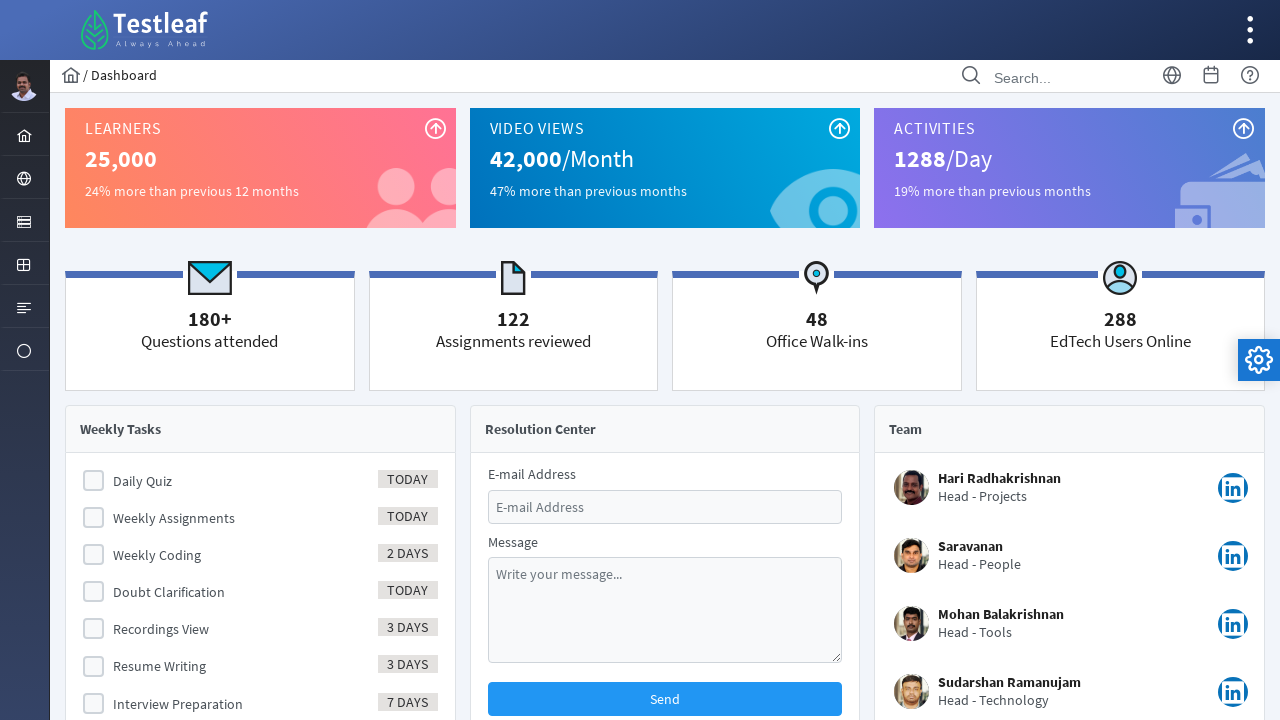

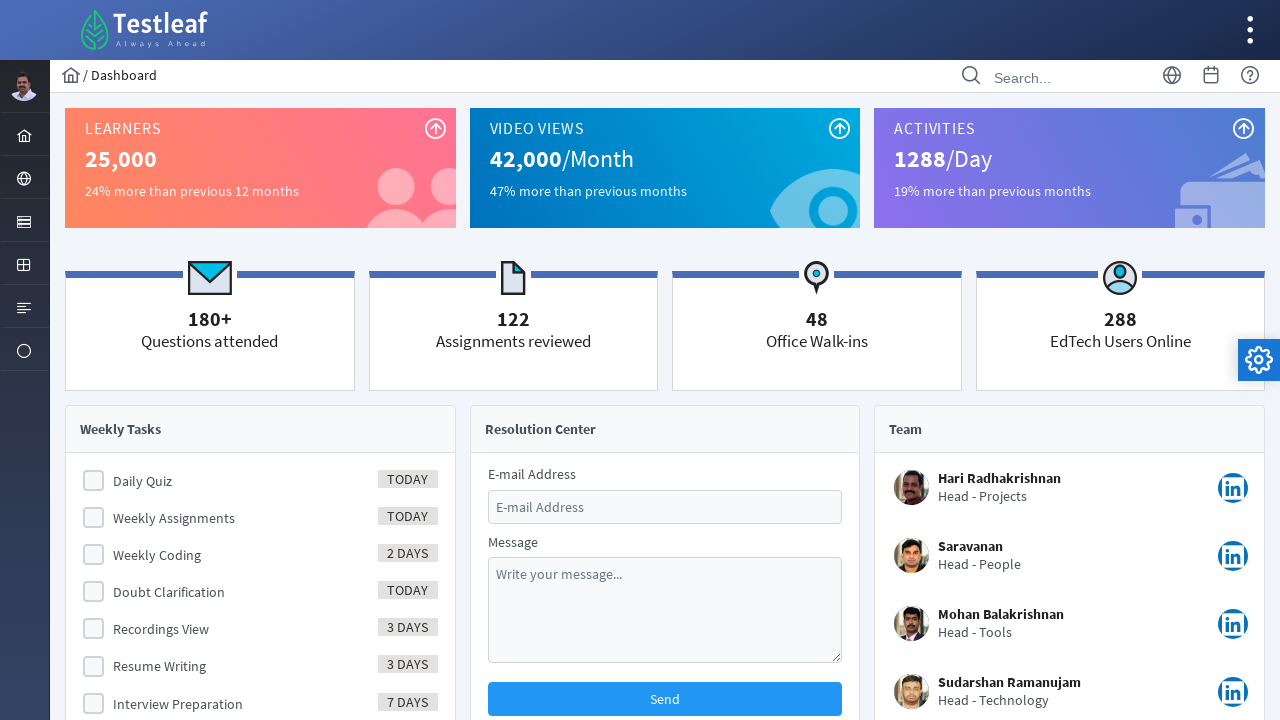